Tests JavaScript confirm alert by clicking a button, dismissing the alert, and verifying the cancel result

Starting URL: https://automationfc.github.io/basic-form/index.html

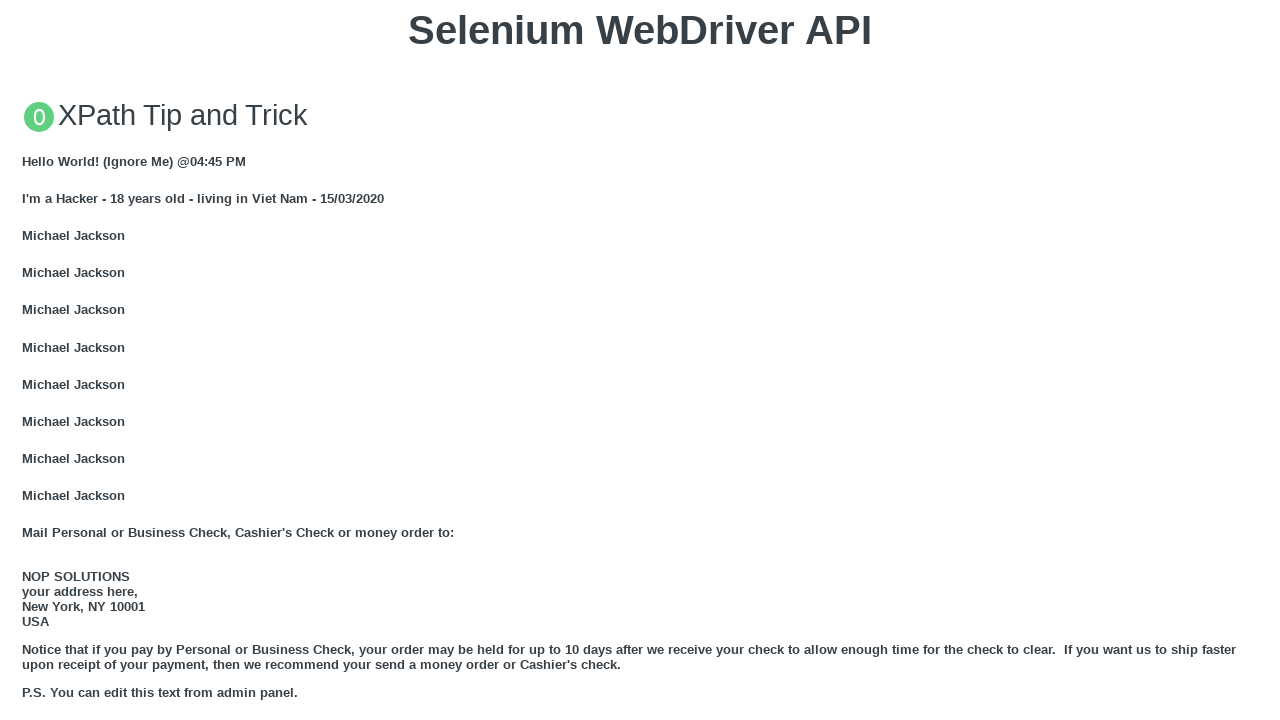

Clicked button to trigger JS Confirm alert at (640, 360) on xpath=//button[text()='Click for JS Confirm']
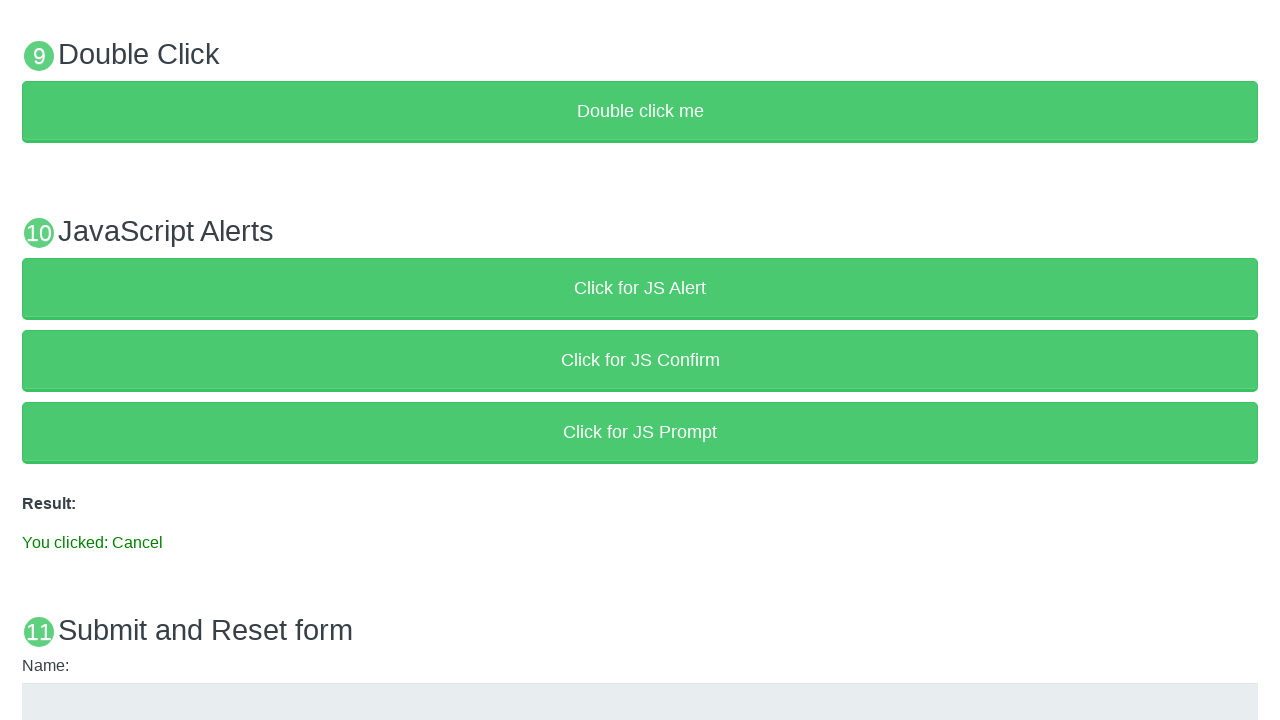

Set up dialog handler to dismiss the confirm alert
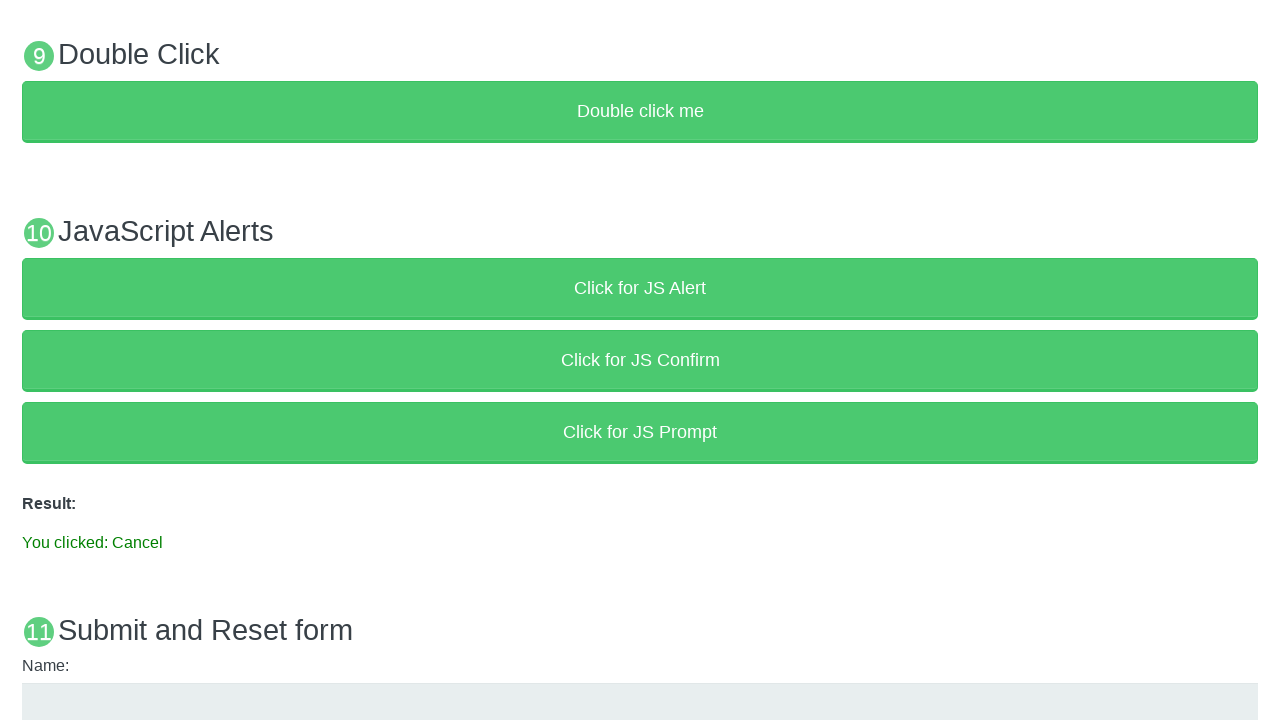

Result text element loaded after dismissing alert
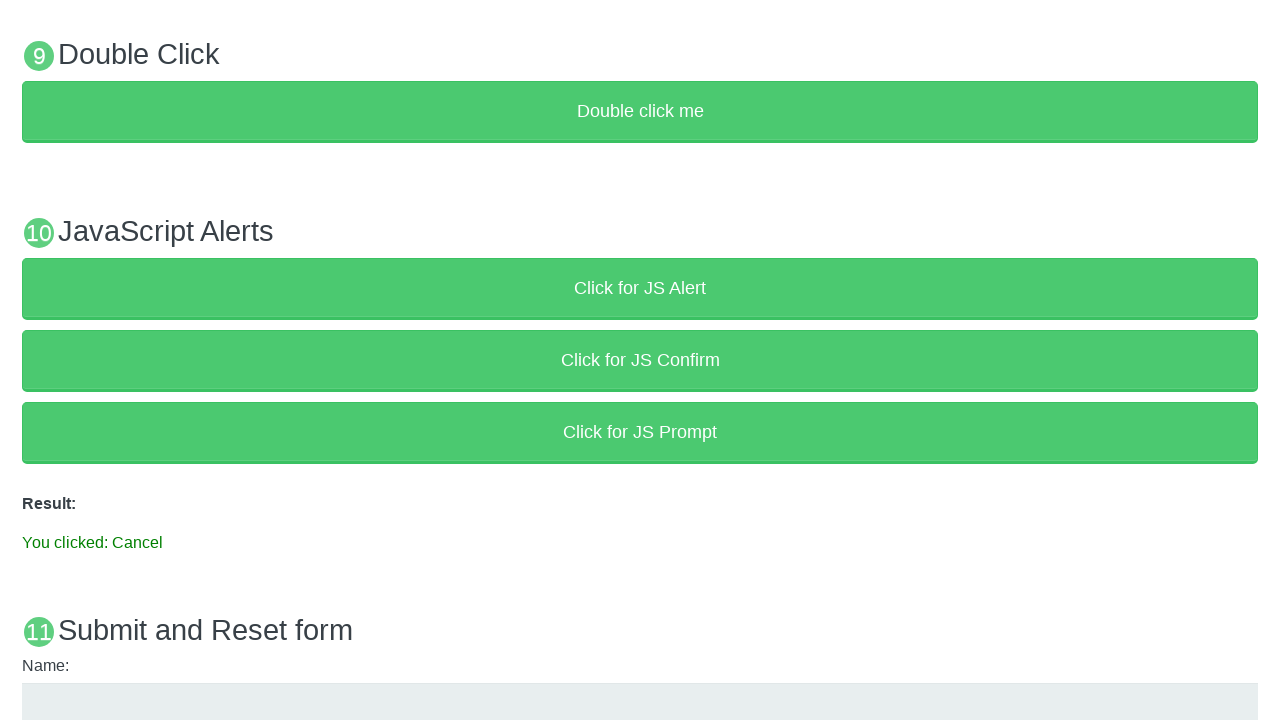

Verified result text shows 'You clicked: Cancel'
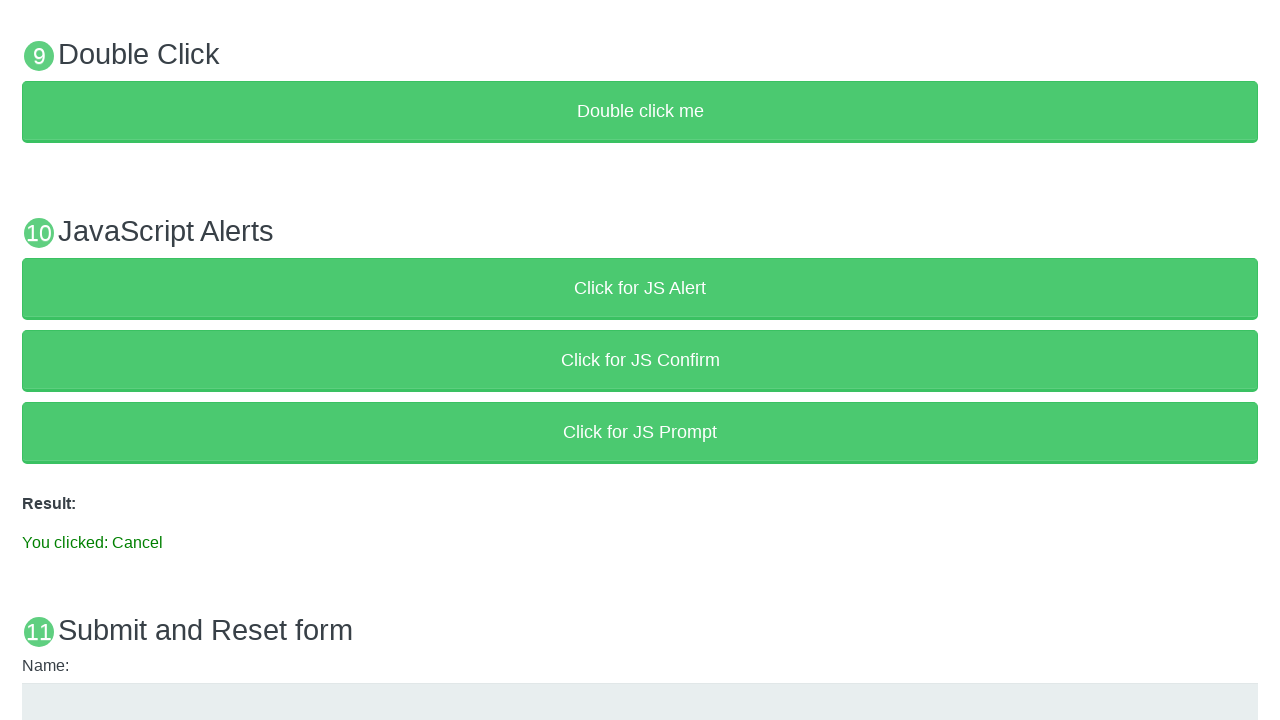

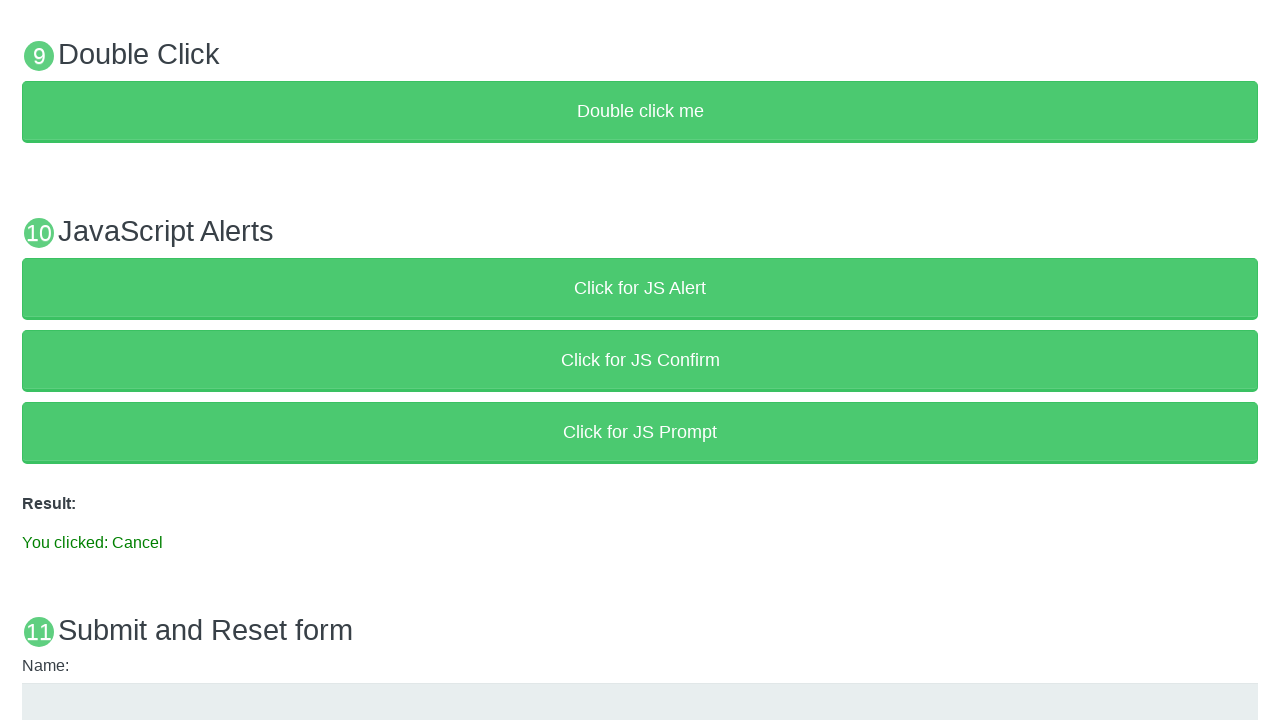